Tests navigation from the home page to the About Us page by clicking the about link and verifying page navigation

Starting URL: https://v1.training-support.net

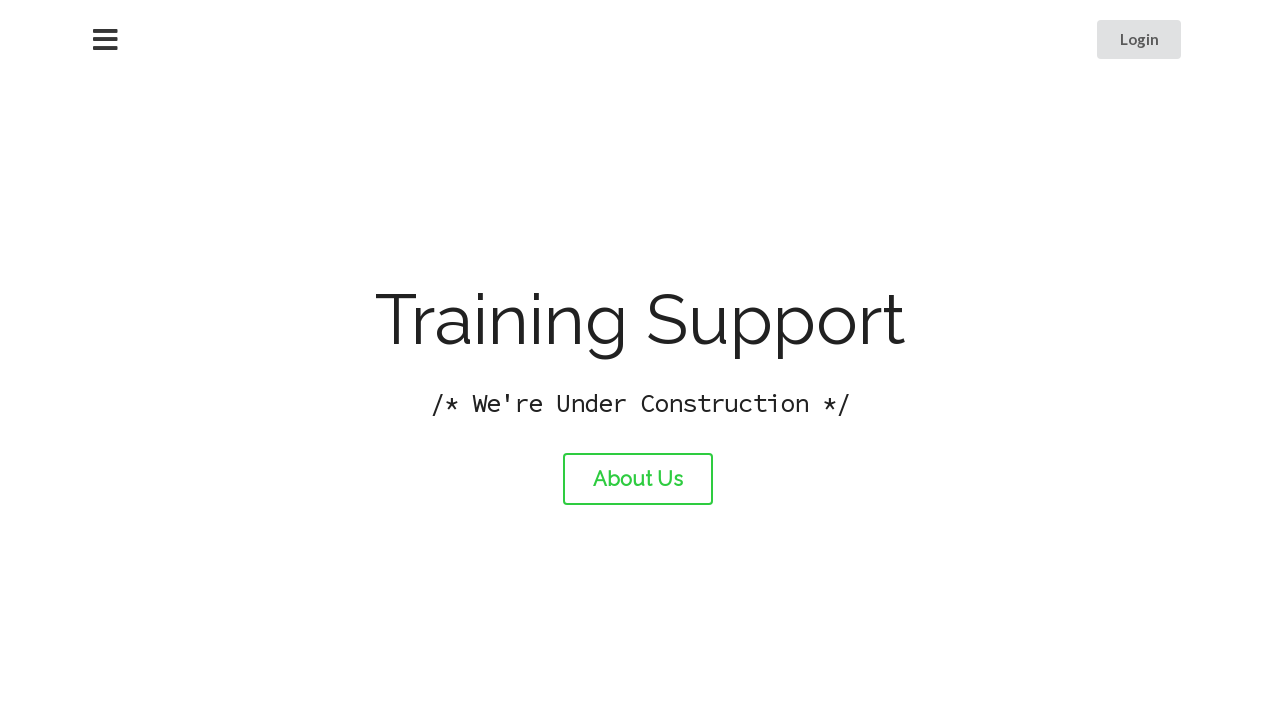

Clicked on the About Us link at (638, 479) on a#about-link
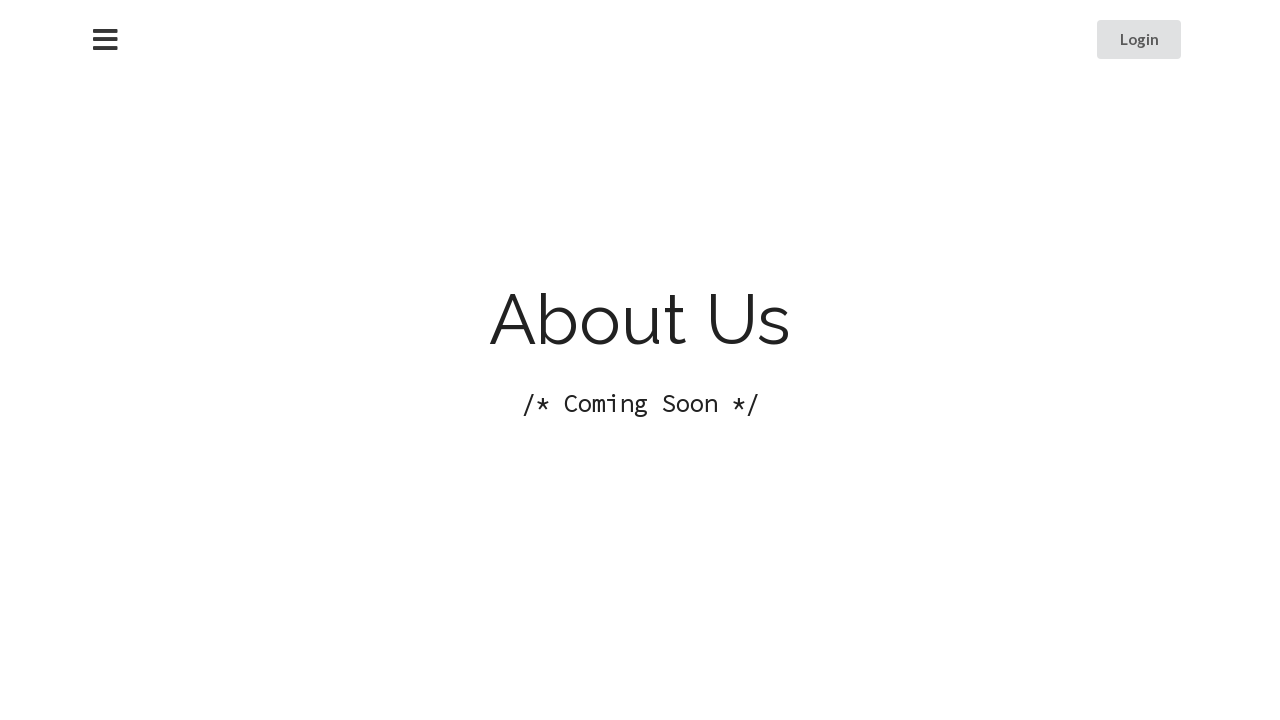

Navigation to About Us page completed
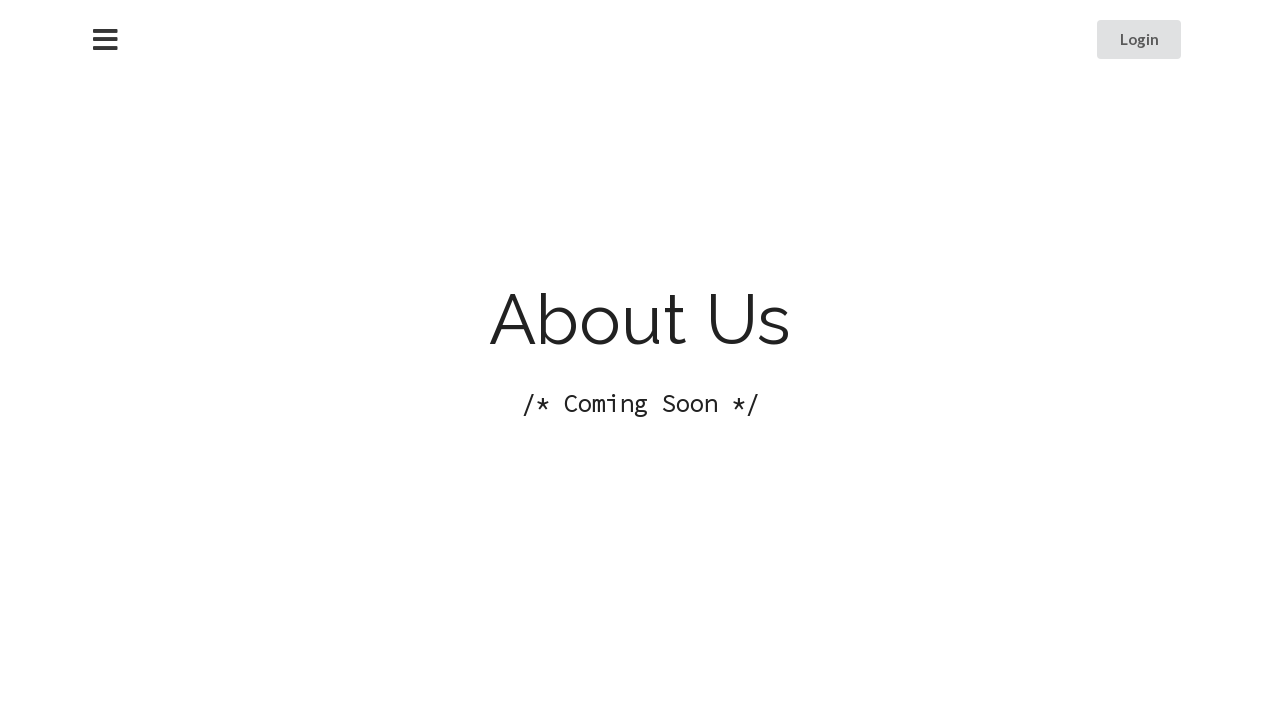

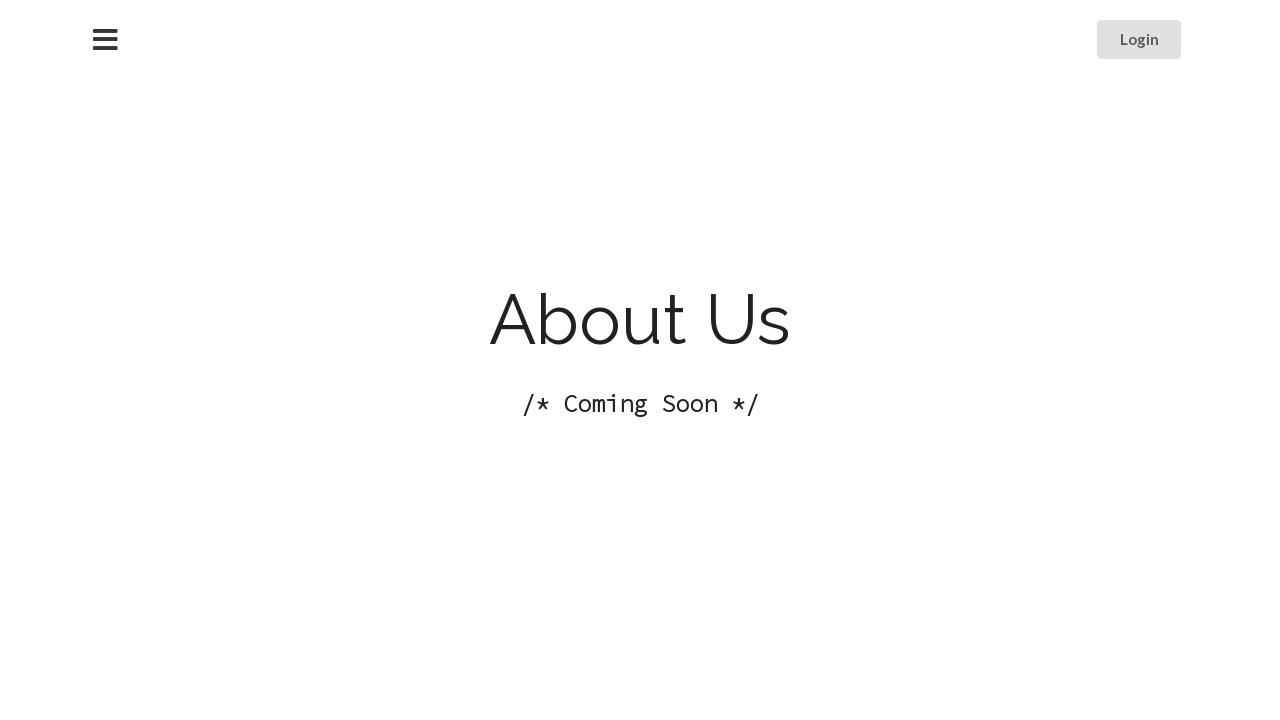